Tests window switching functionality by opening a new tab and switching between the original and new windows

Starting URL: https://formy-project.herokuapp.com/switch-window

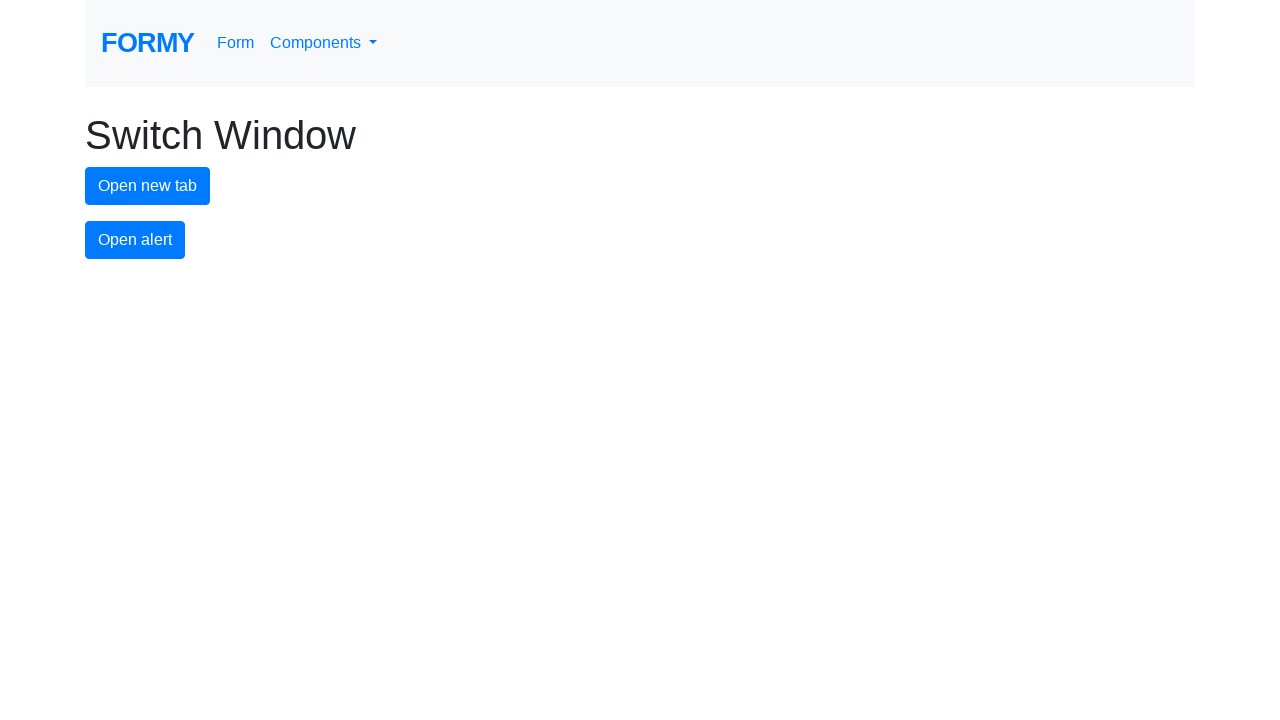

Clicked button to open new tab at (148, 186) on #new-tab-button
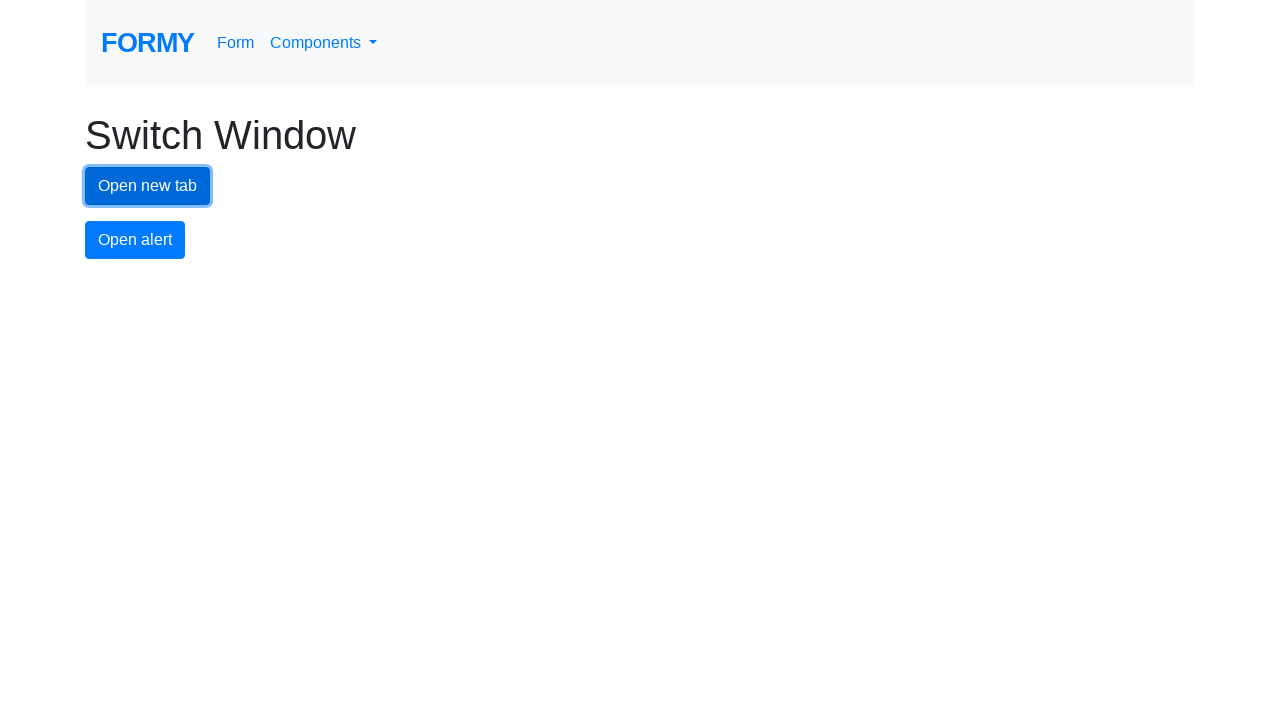

Waited for new tab to open
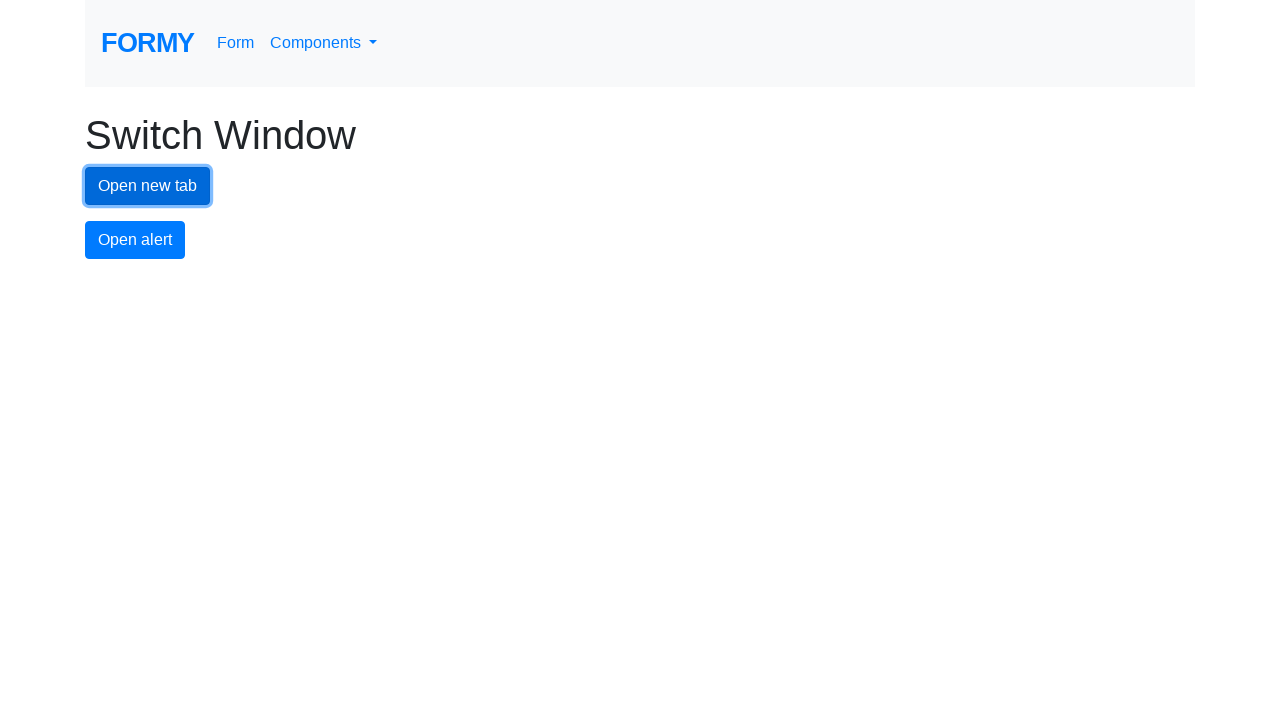

Retrieved all open pages/tabs
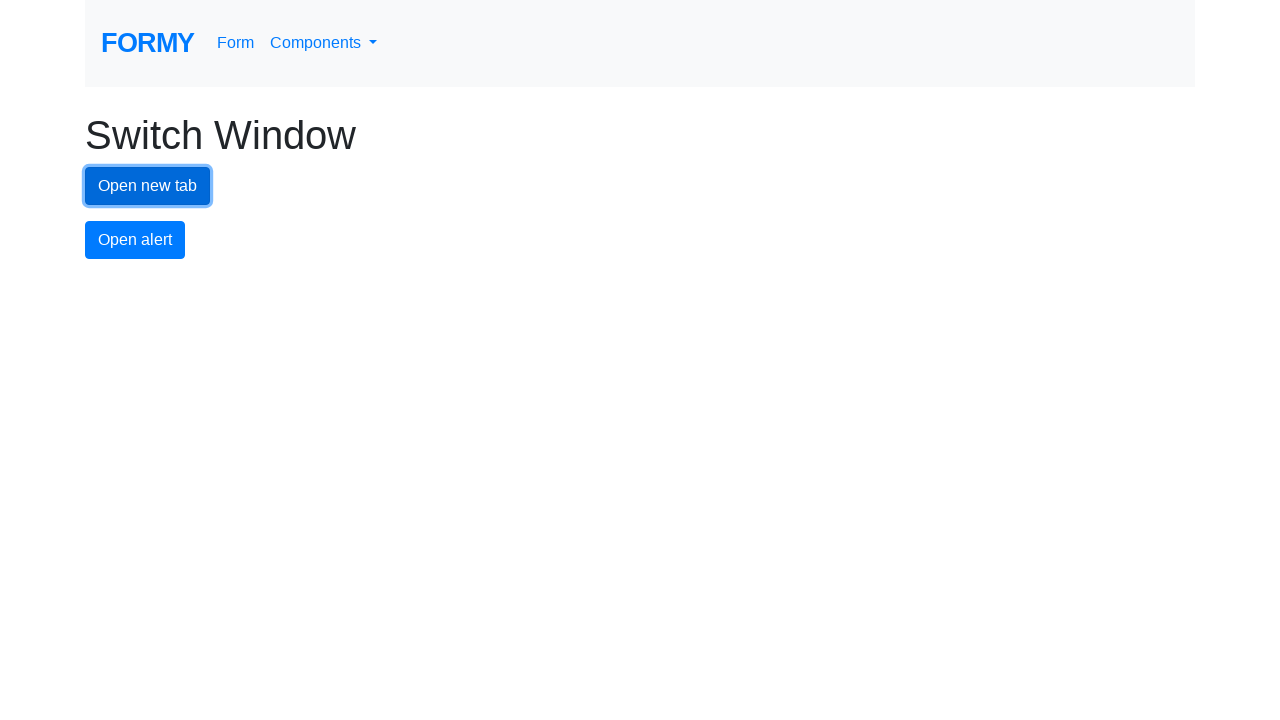

Stored references to original and new pages
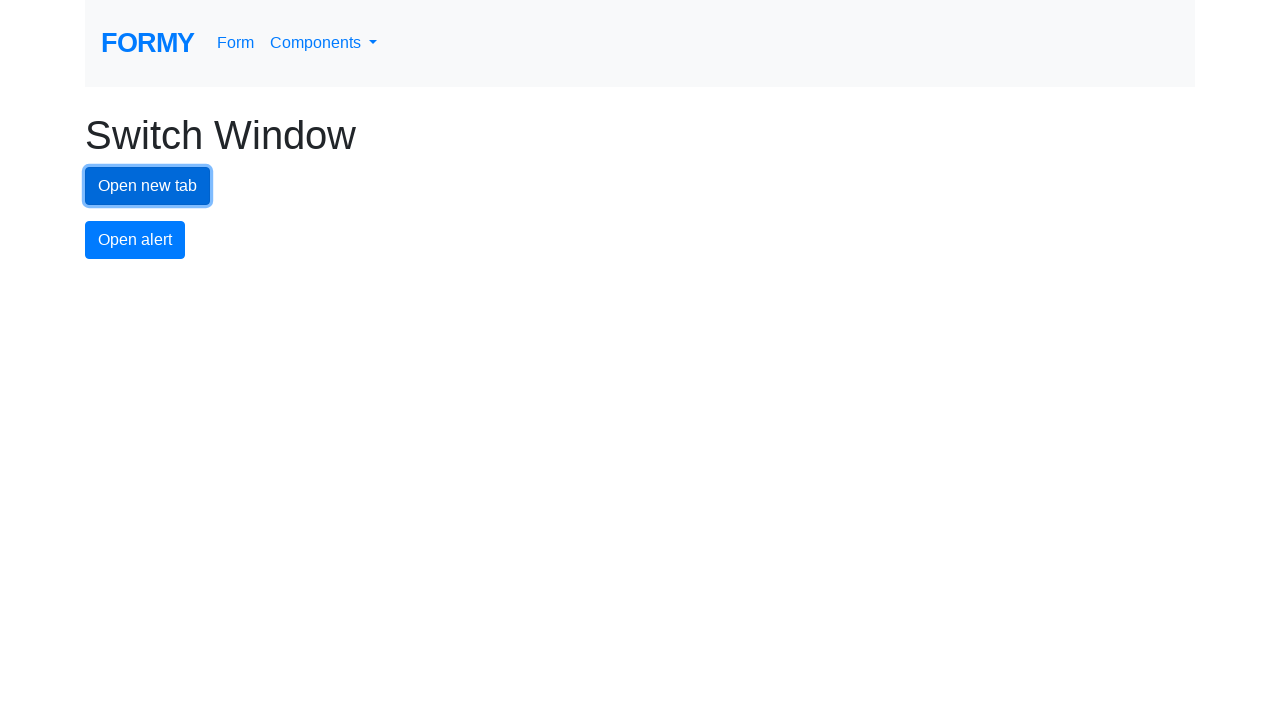

Switched to new tab by bringing it to front
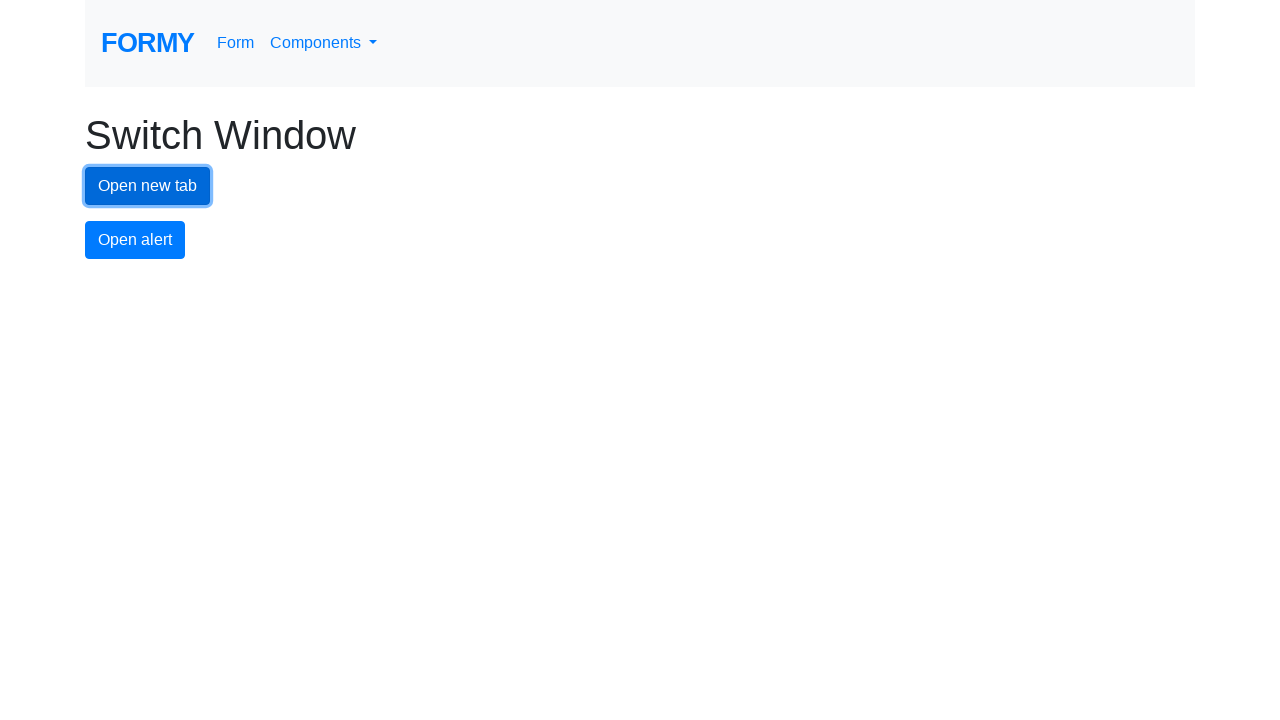

Waited for new tab to be active
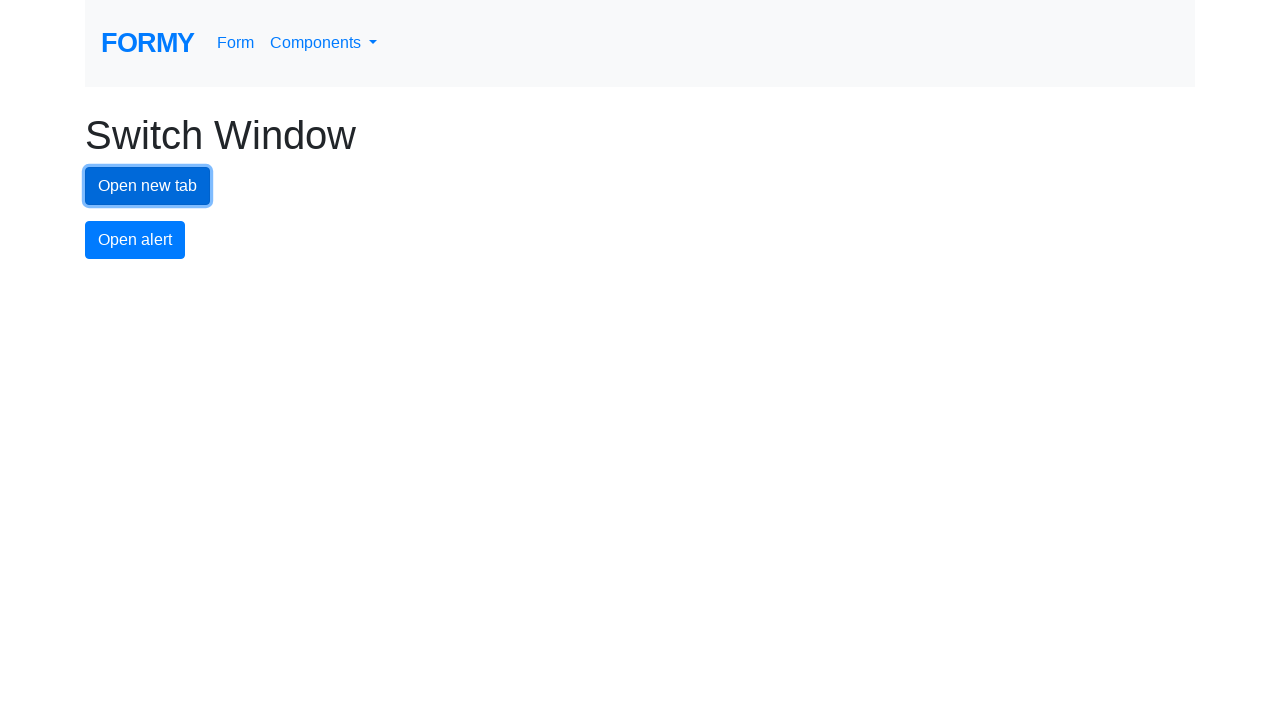

Switched back to original tab by bringing it to front
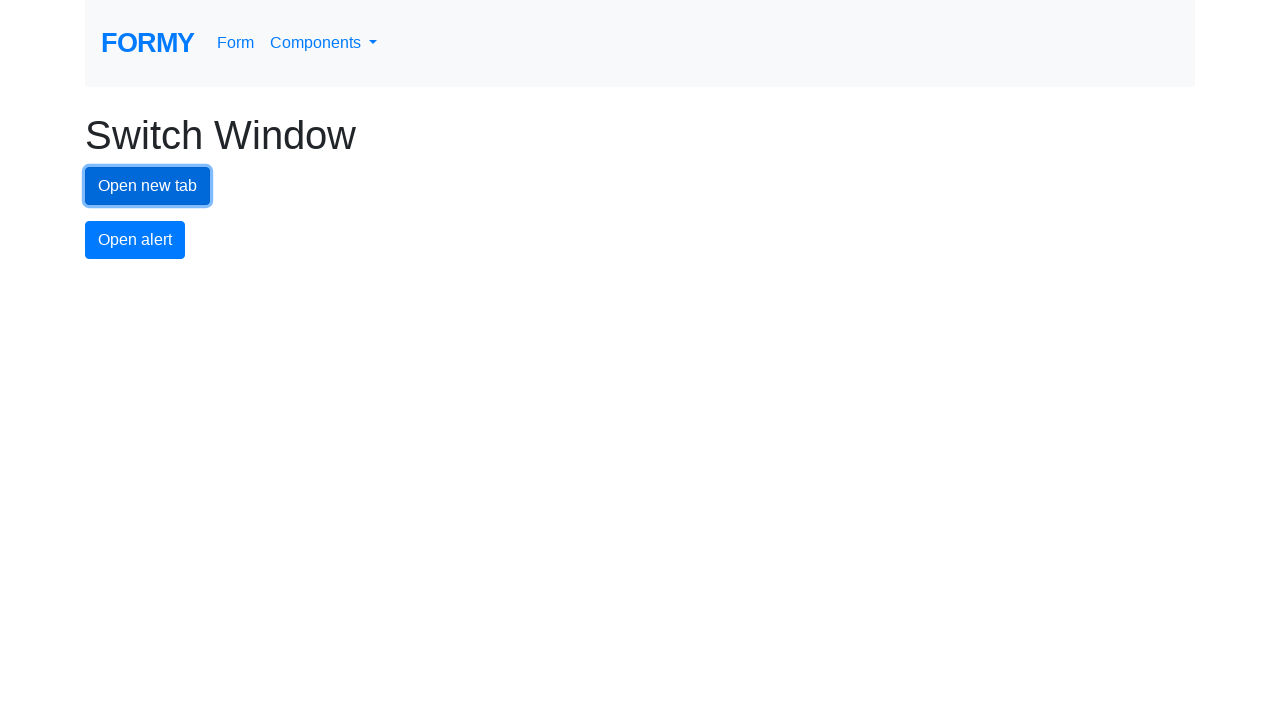

Waited for original tab to be active
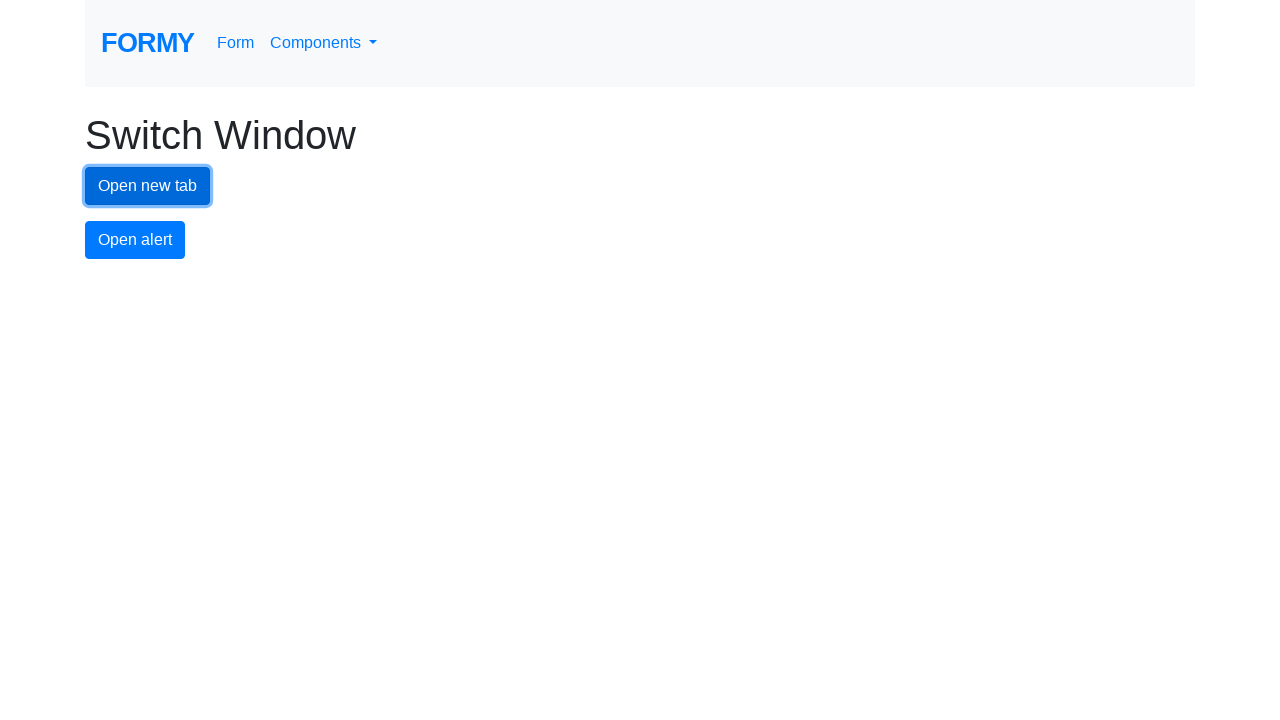

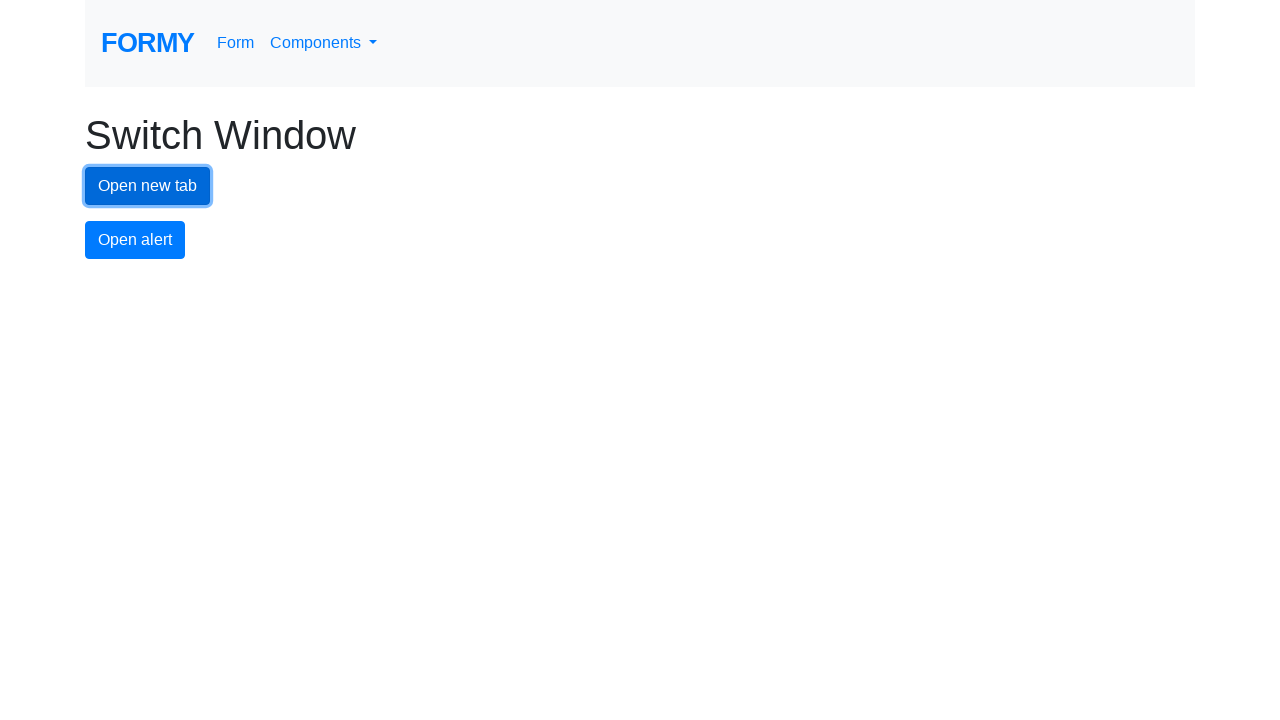